Tests a sequence of dynamic buttons that appear after clicking each previous button, verifying all buttons can be clicked successfully.

Starting URL: https://testpages.eviltester.com/styled/dynamic-buttons-simple.html

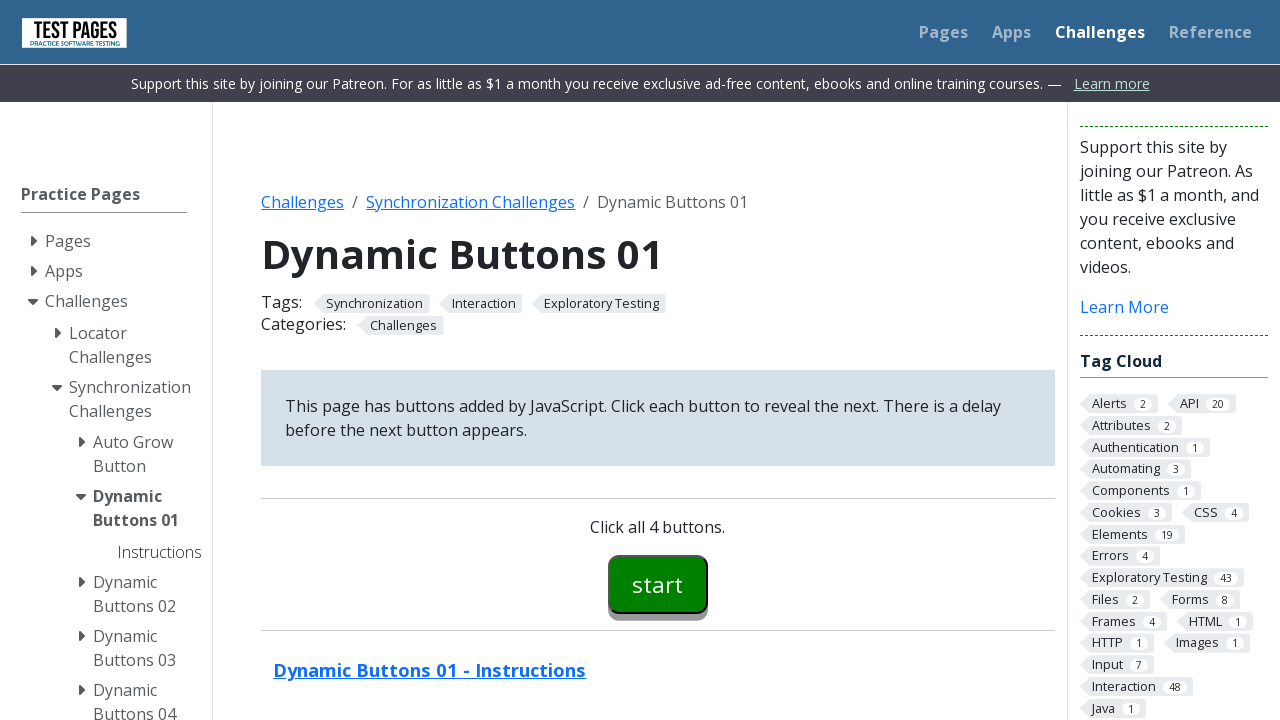

Clicked first dynamic button (#button00) at (658, 584) on #button00
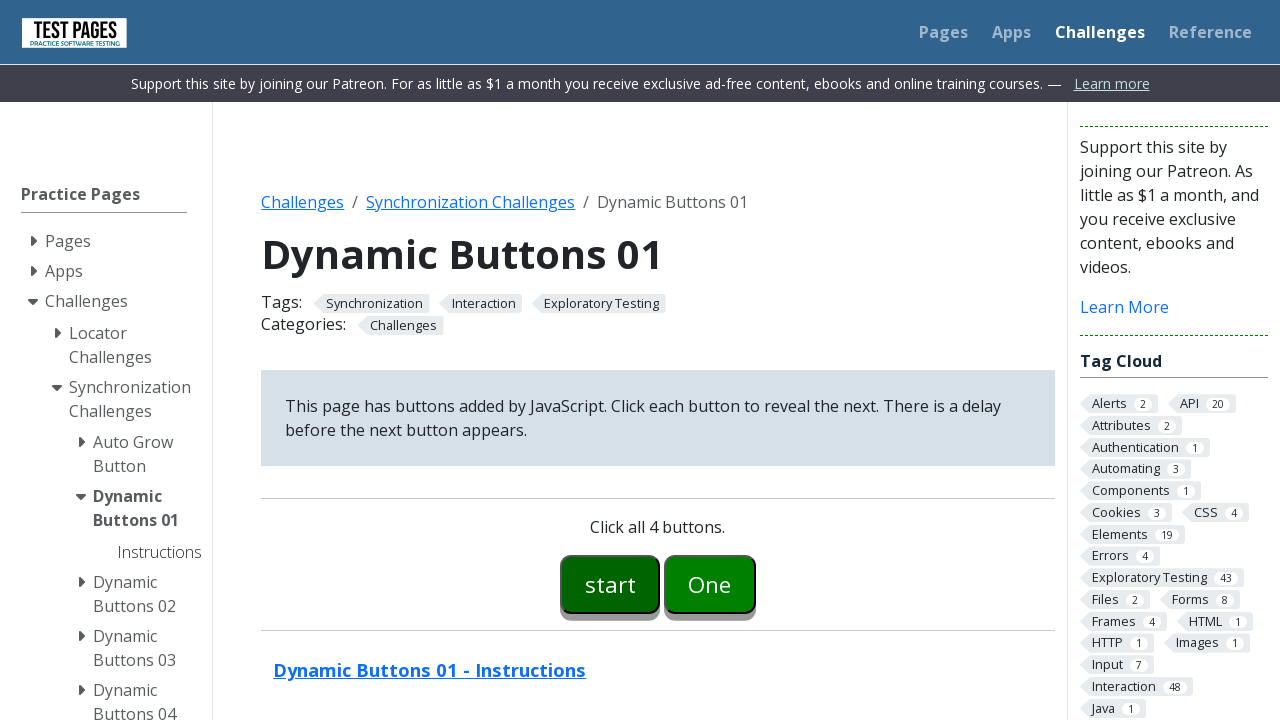

Clicked second dynamic button (#button01) at (710, 584) on #button01
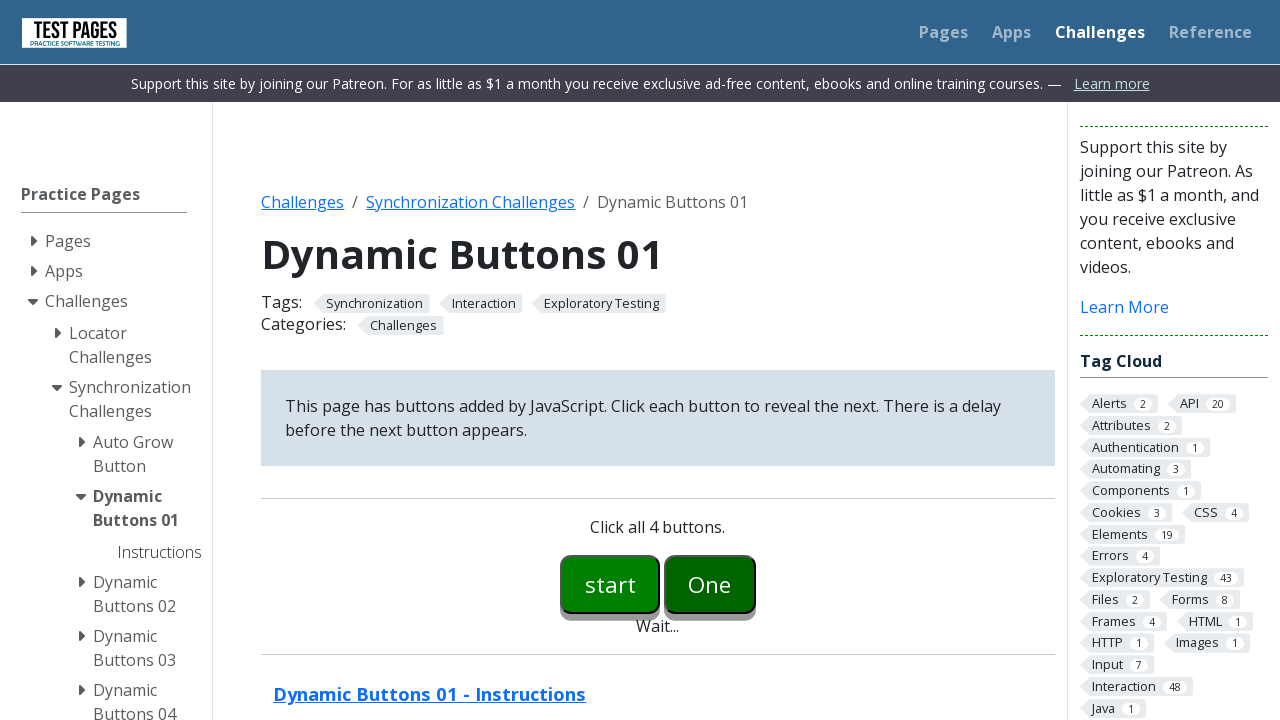

Third dynamic button (#button02) appeared
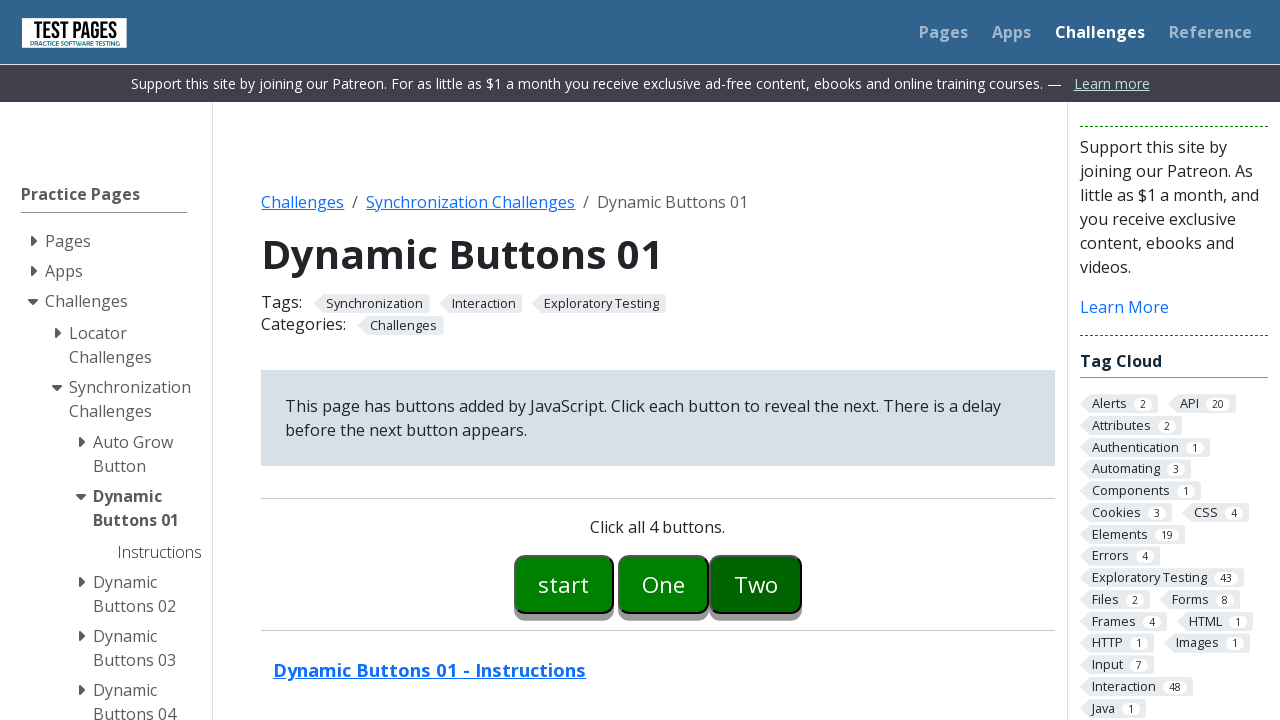

Clicked third dynamic button (#button02) at (756, 584) on #button02
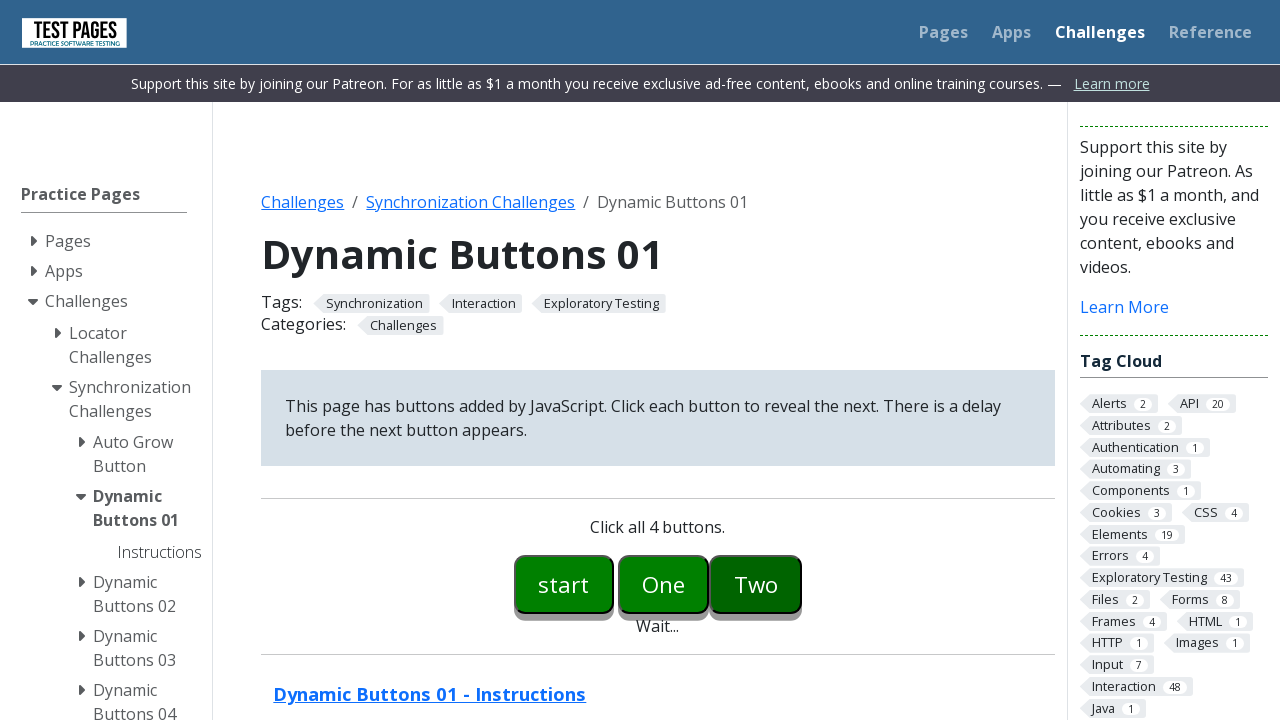

Fourth dynamic button (#button03) appeared
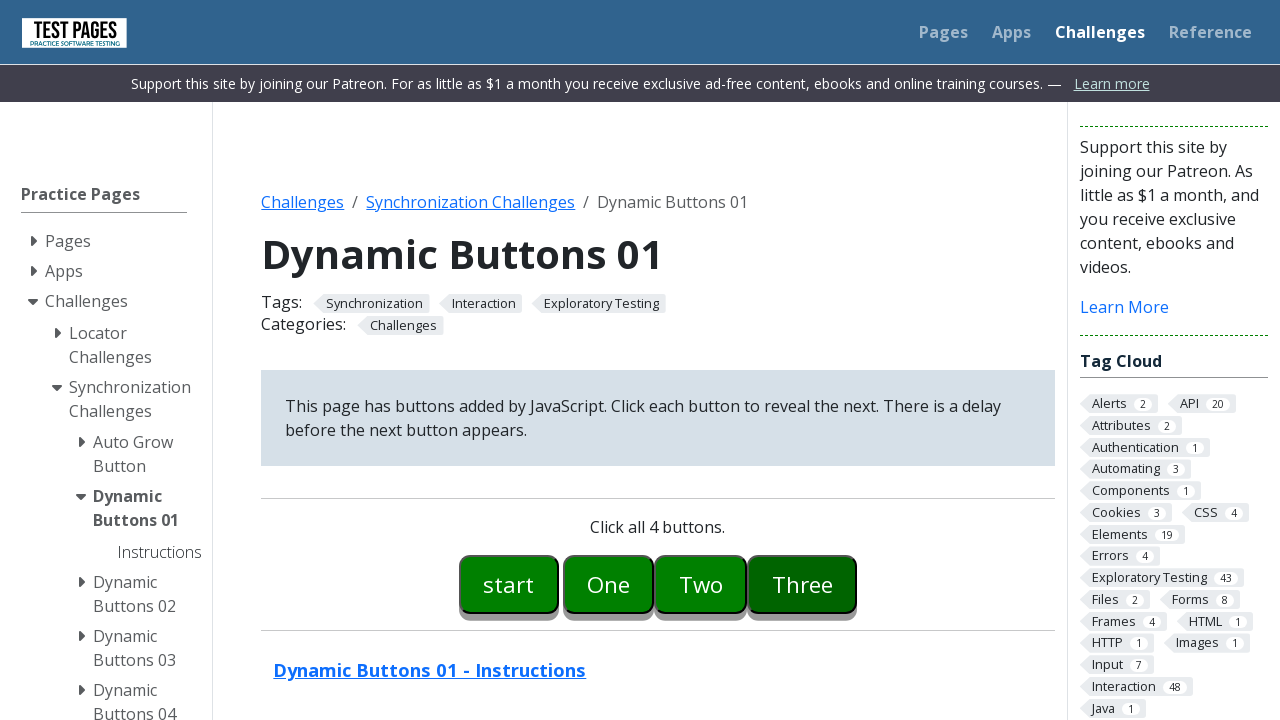

Clicked fourth dynamic button (#button03) at (802, 584) on #button03
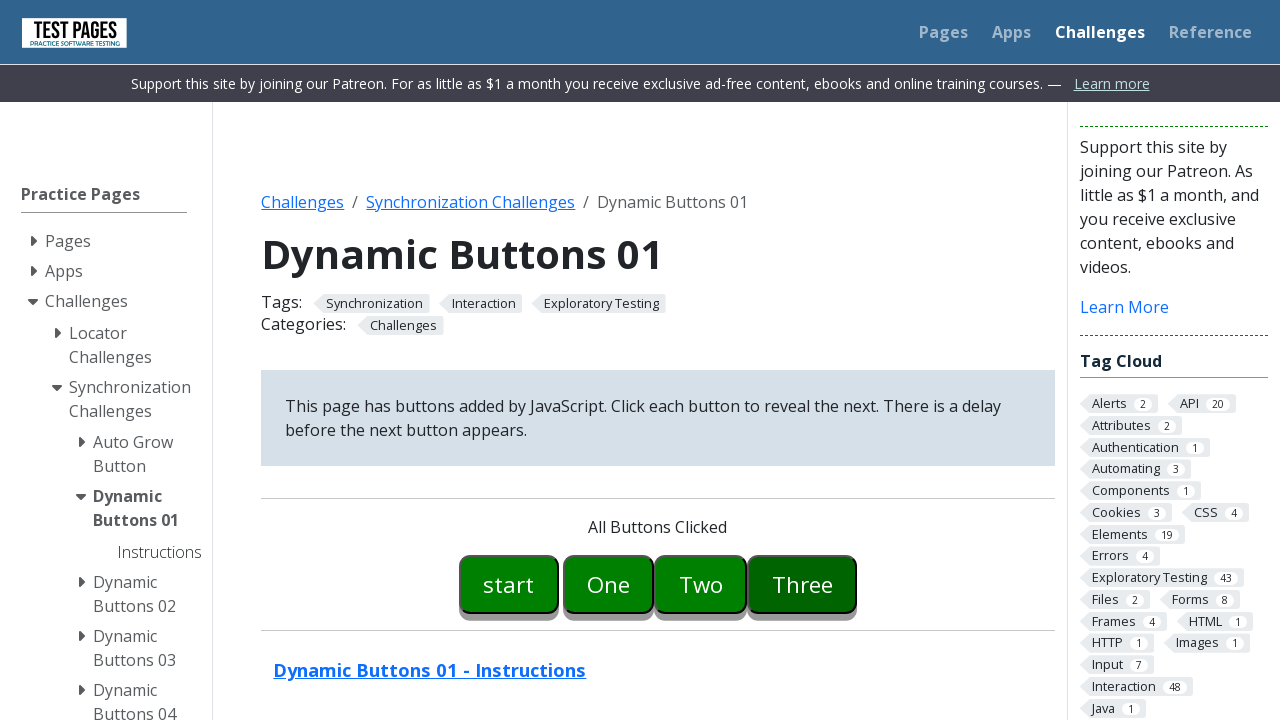

Success message 'All Buttons Clicked' appeared
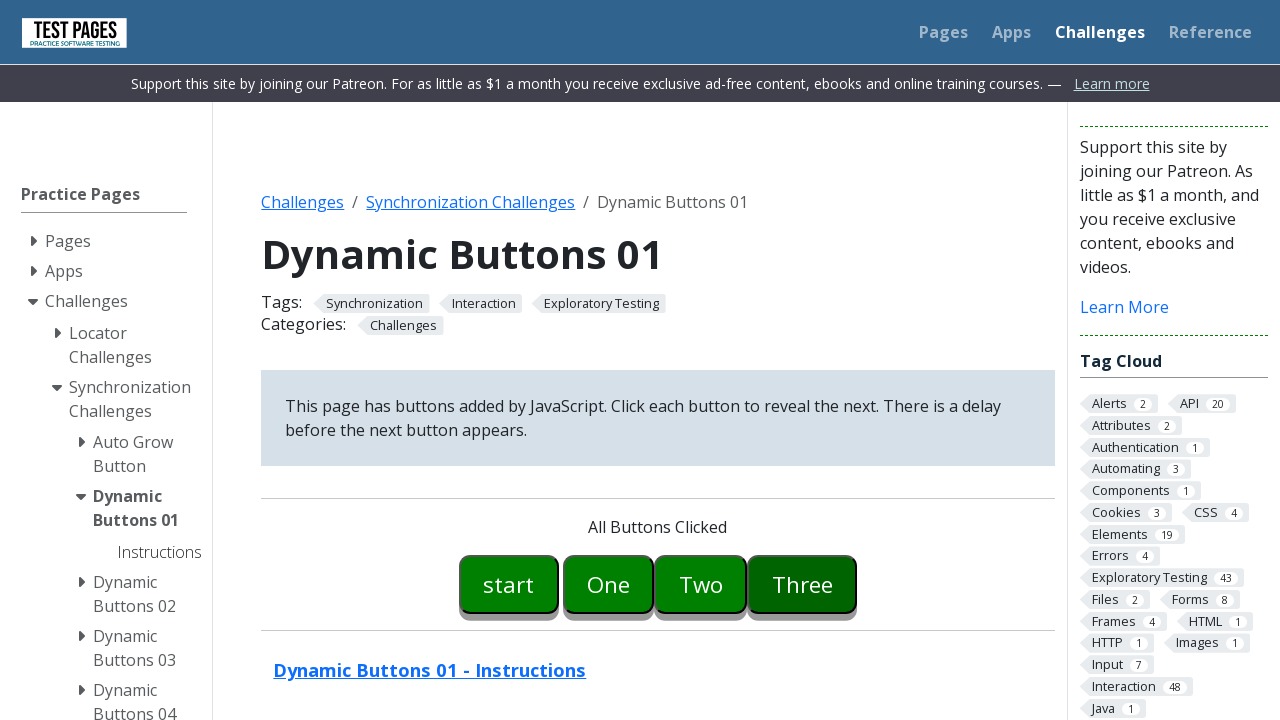

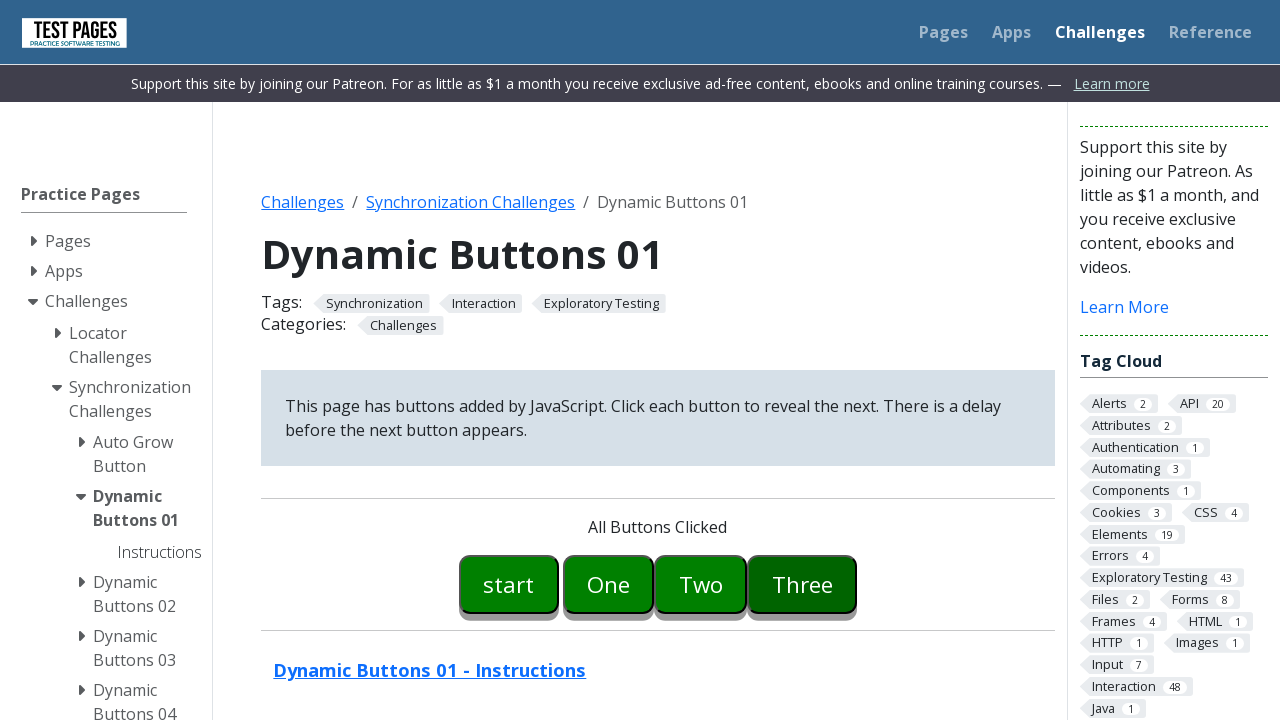